Tests different types of mouse interactions on buttons including double-click and right-click (context menu) actions

Starting URL: https://demoqa.com/buttons

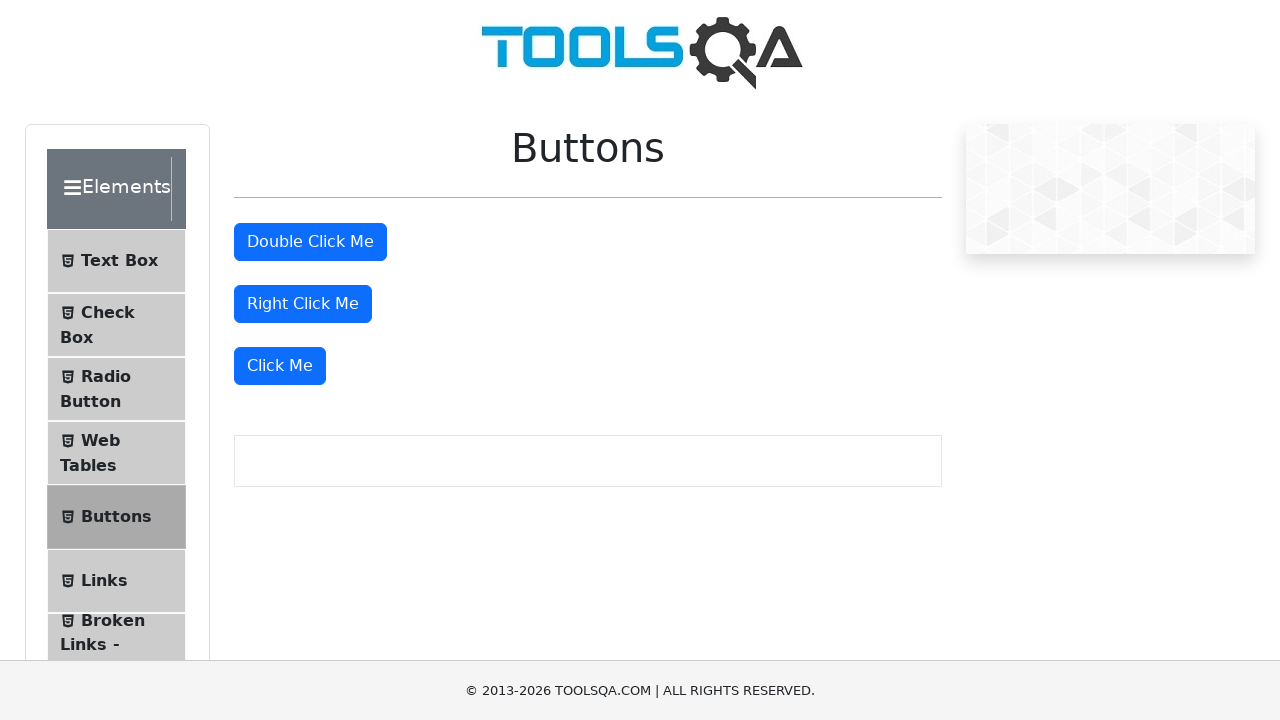

Located the double-click button element
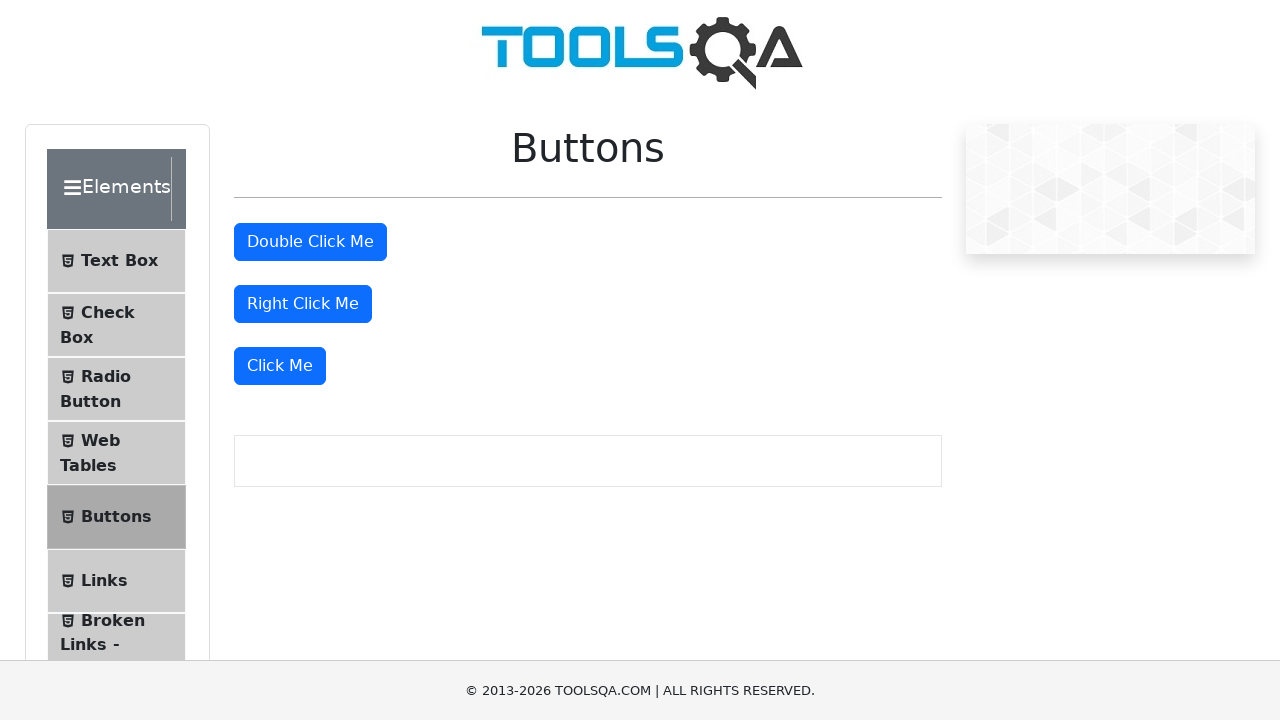

Double-clicked the double-click button at (310, 242) on #doubleClickBtn
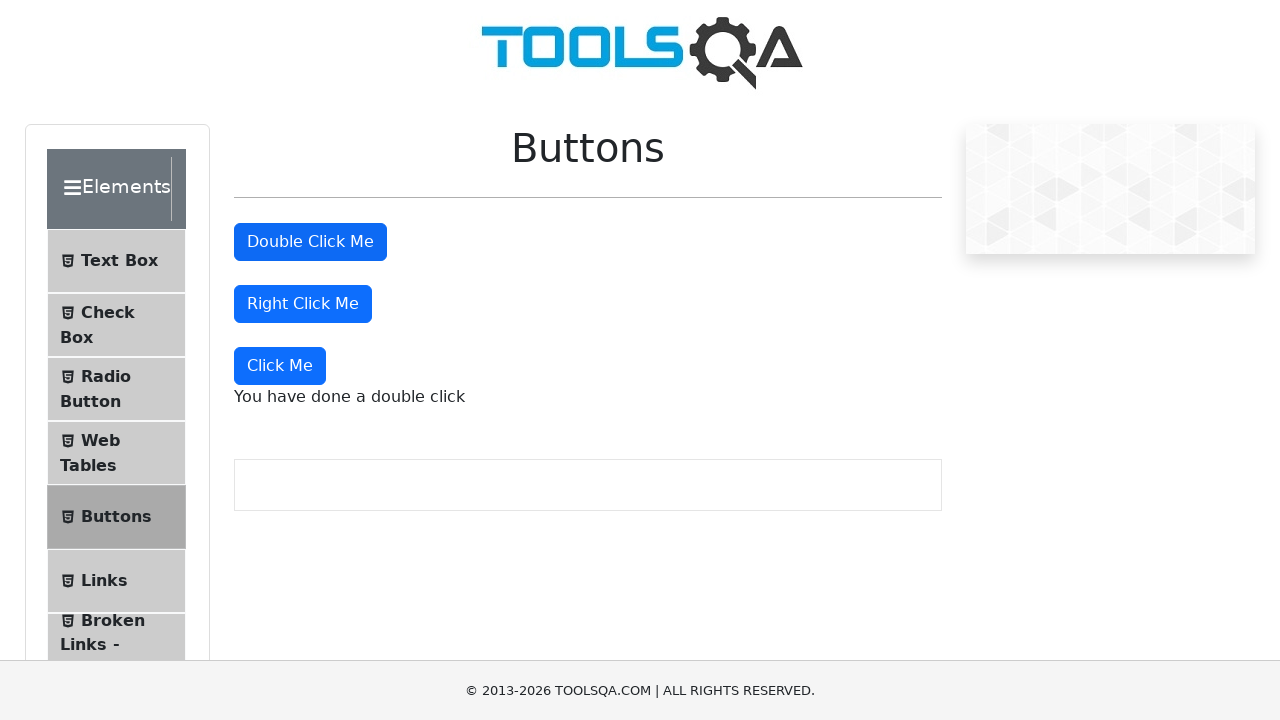

Located the right-click button element
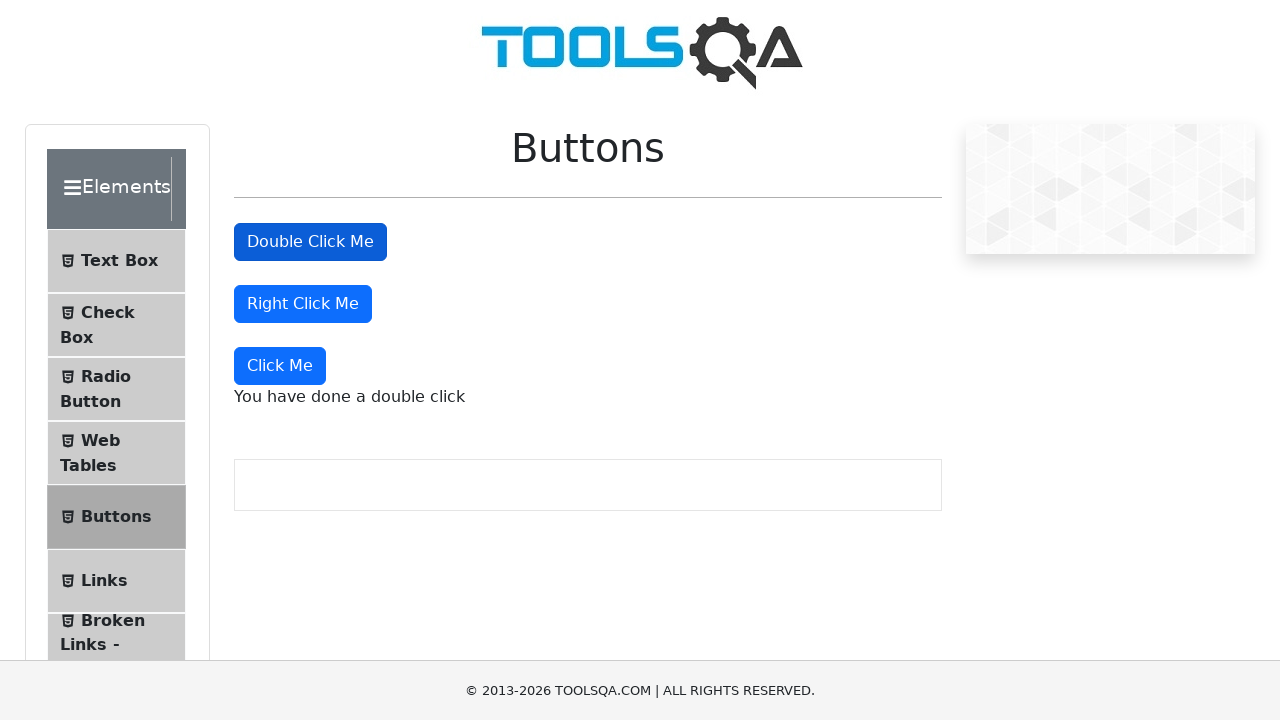

Right-clicked the right-click button to open context menu at (303, 304) on #rightClickBtn
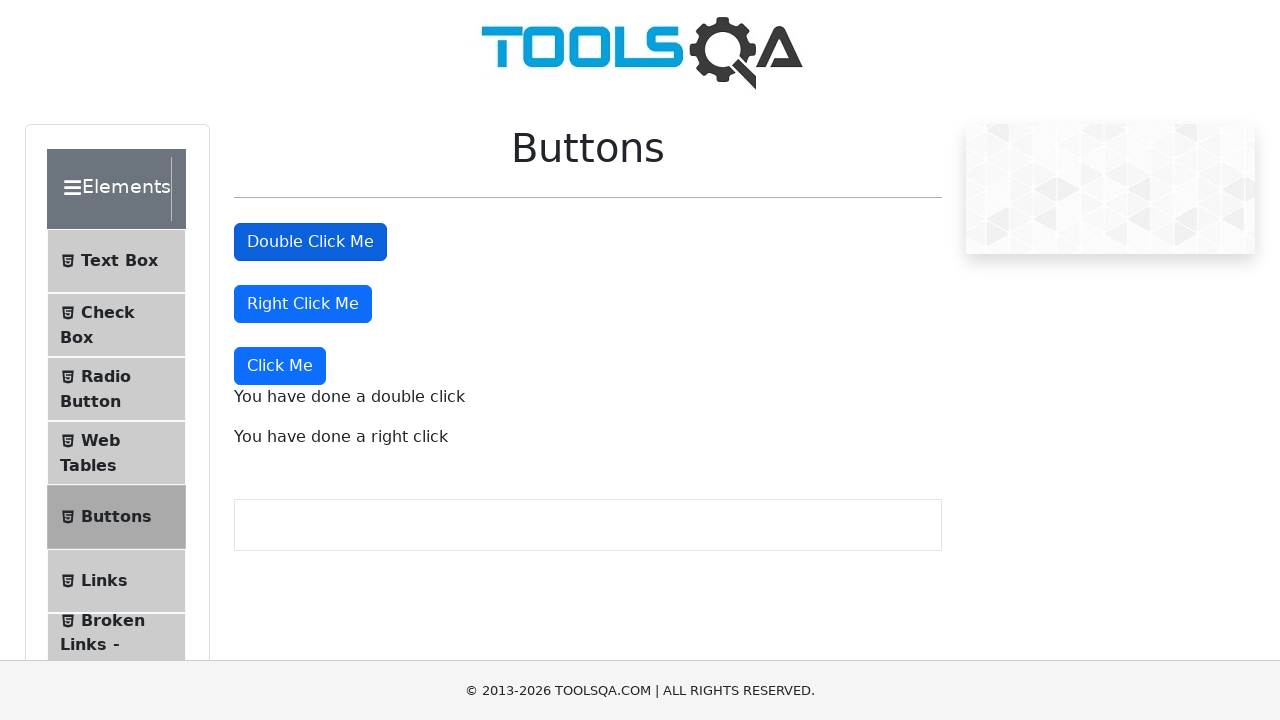

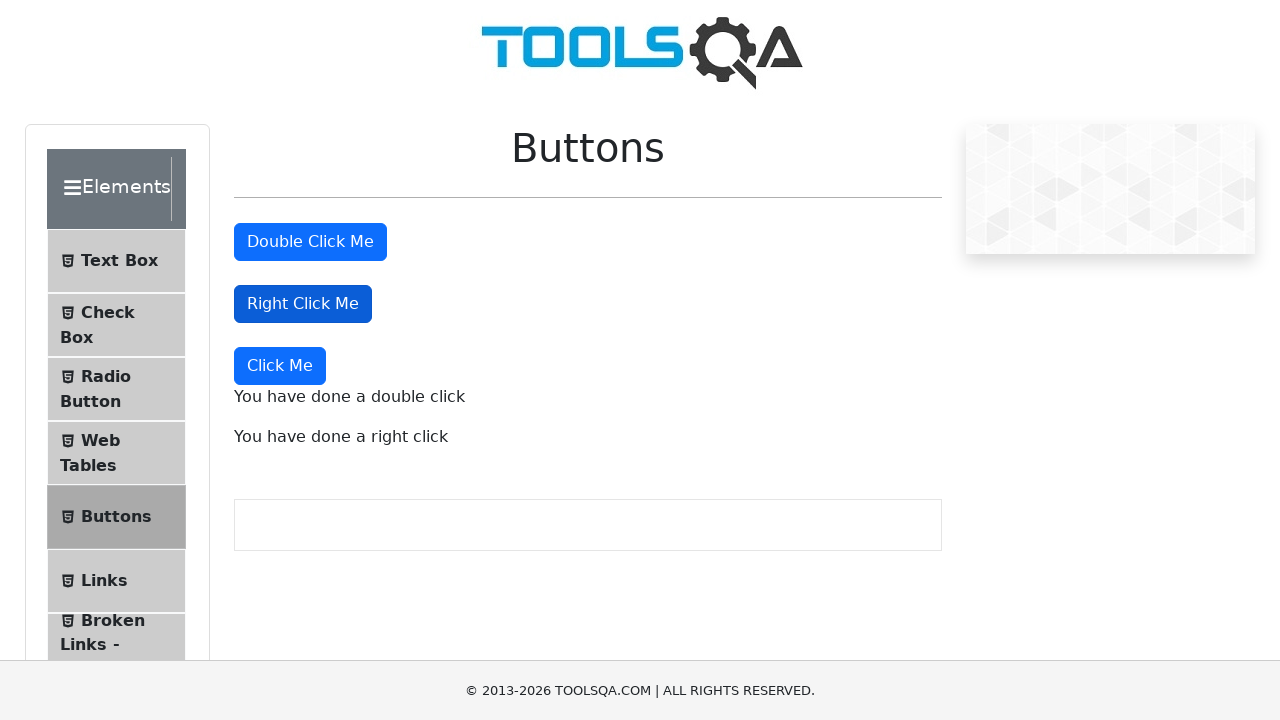